Automates a Selenium practice exercise that waits for a price element to show "$100", clicks a book button, reads an input value, calculates a logarithmic result, enters the answer, and submits it.

Starting URL: http://suninjuly.github.io/explicit_wait2.html

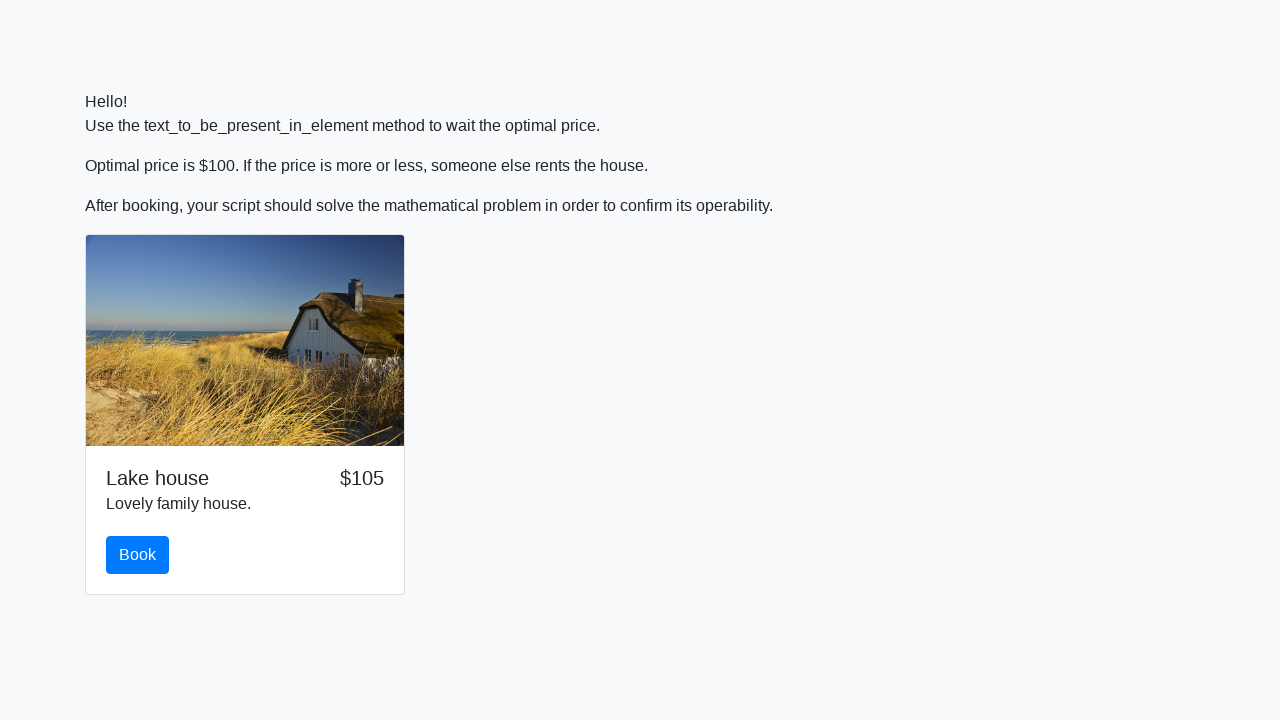

Waited for price element to show $100
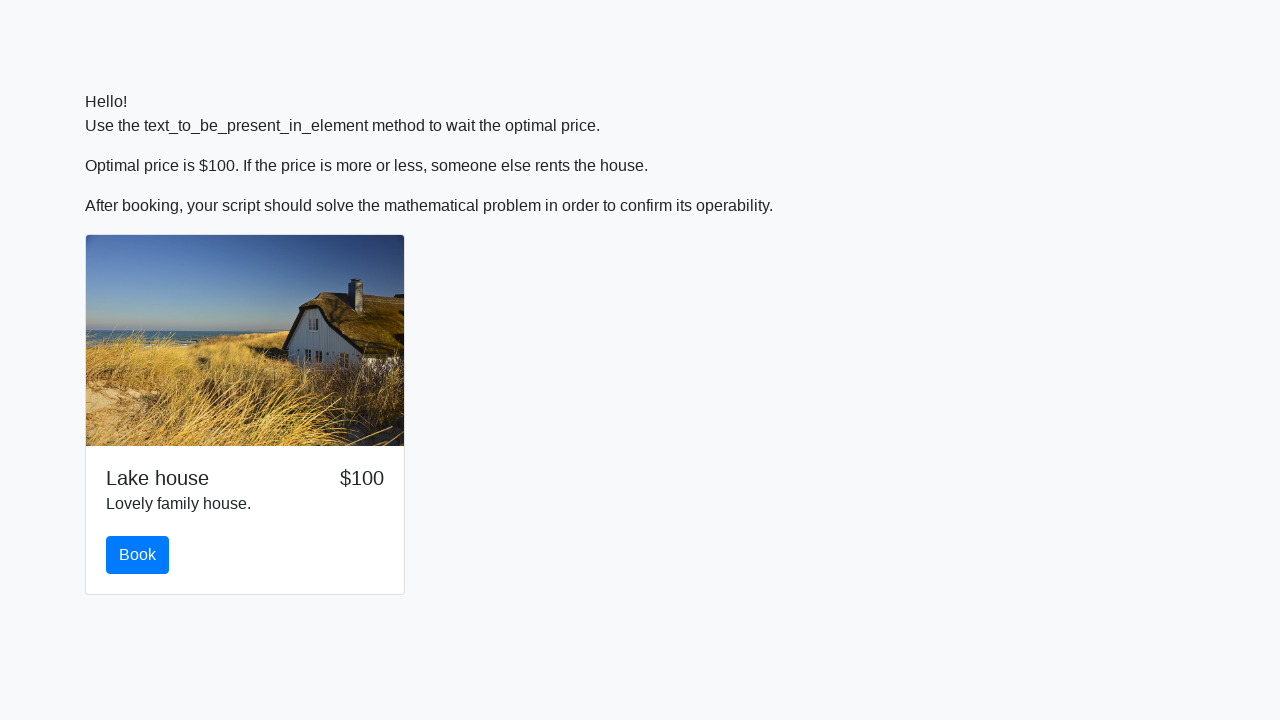

Clicked the book button at (138, 555) on #book
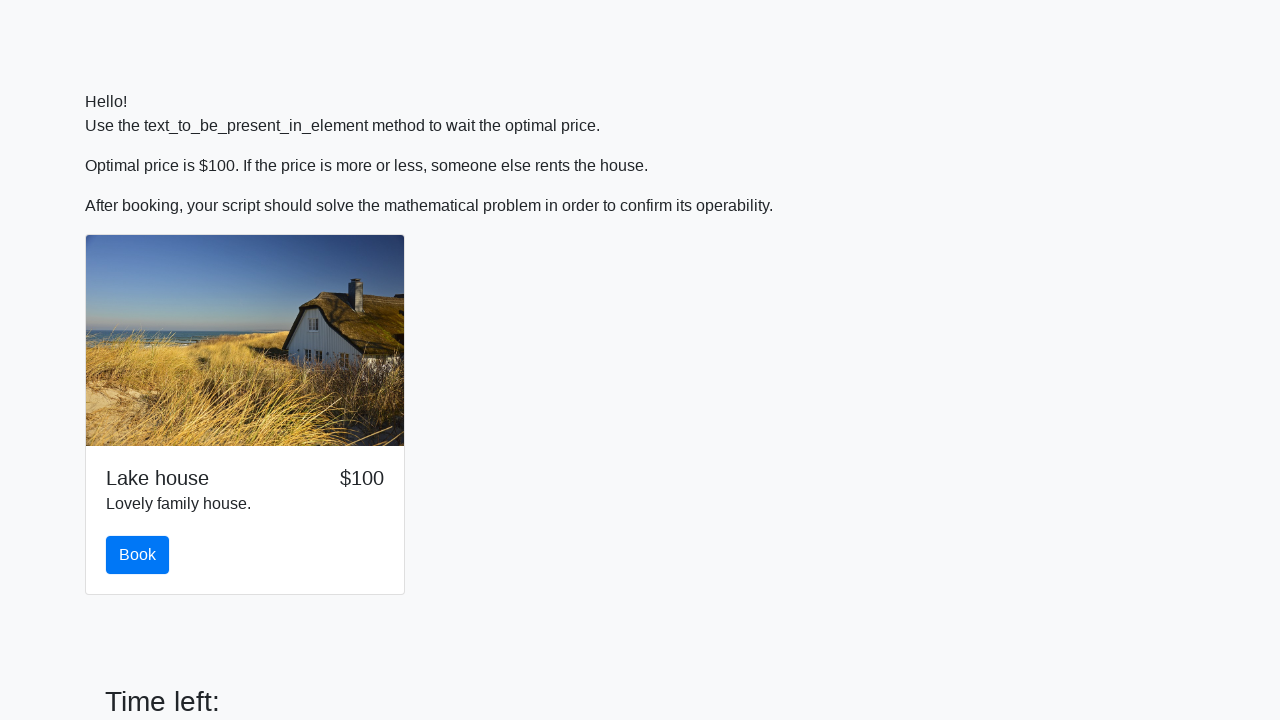

Scrolled down 150 pixels to see the form
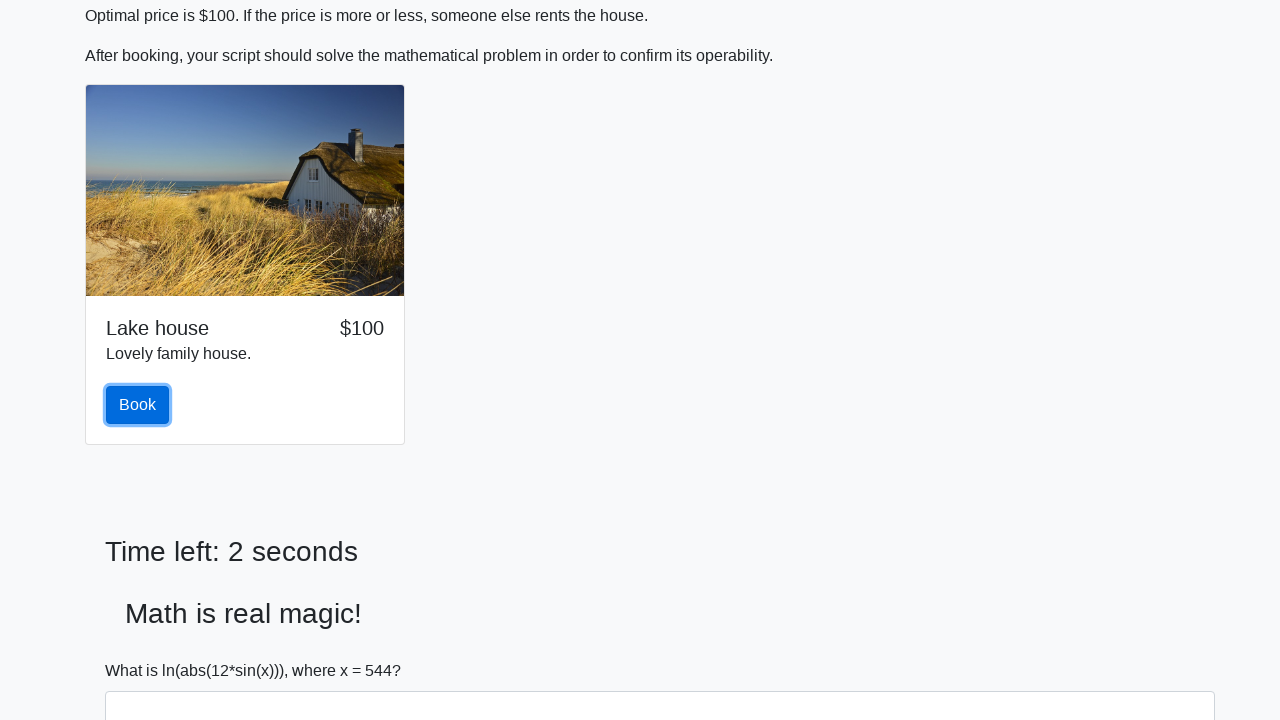

Retrieved input value: 544
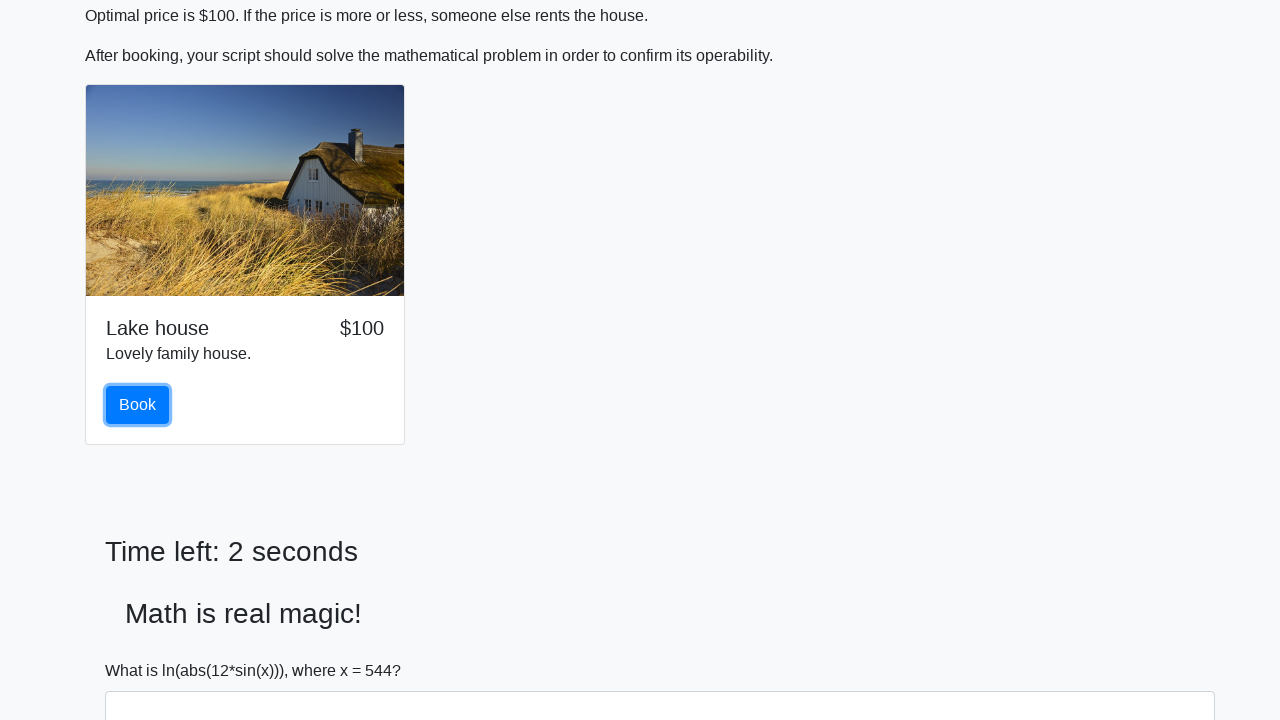

Calculated logarithmic result: 1.757880696262219
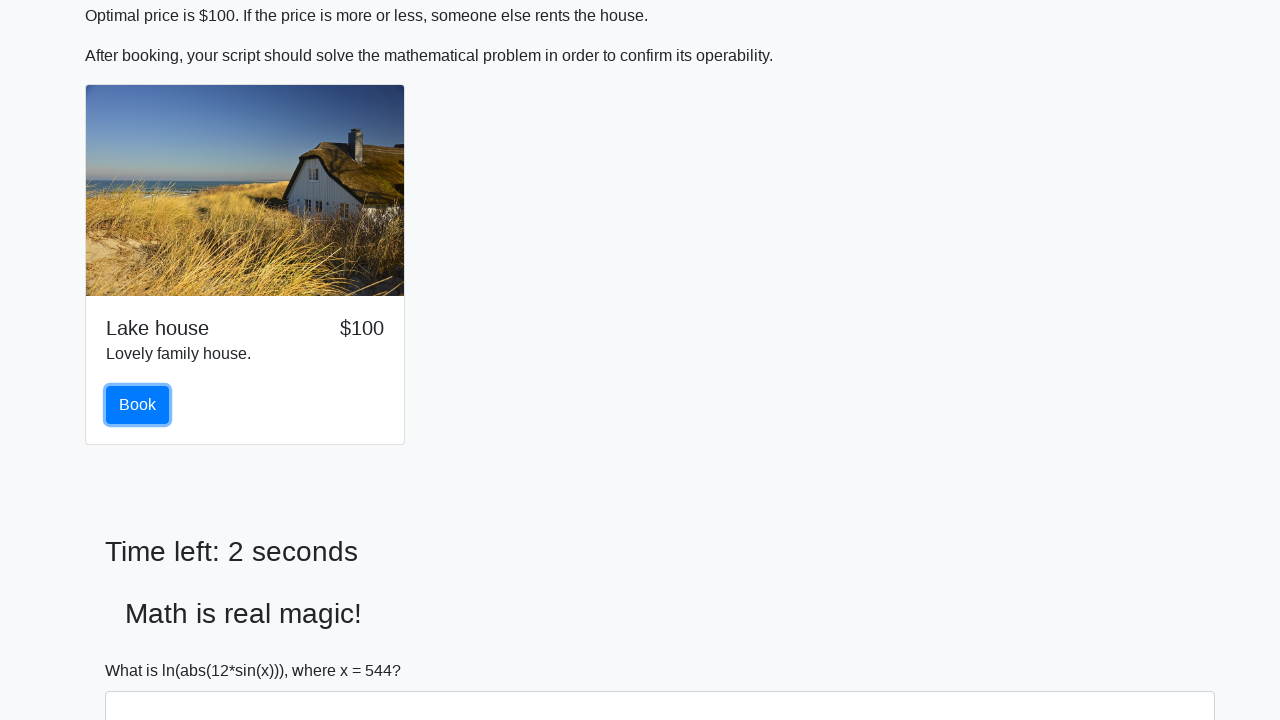

Filled answer field with calculated value: 1.757880696262219 on #answer
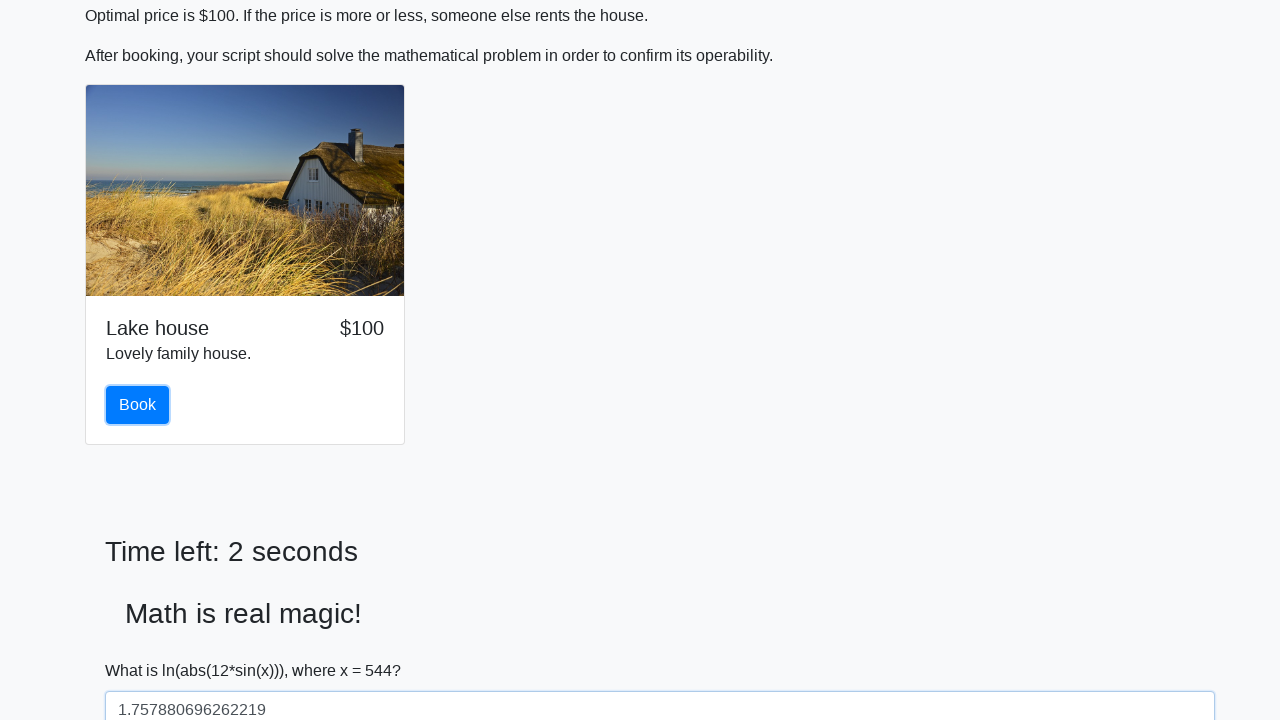

Clicked the solve button to submit the answer at (143, 651) on #solve
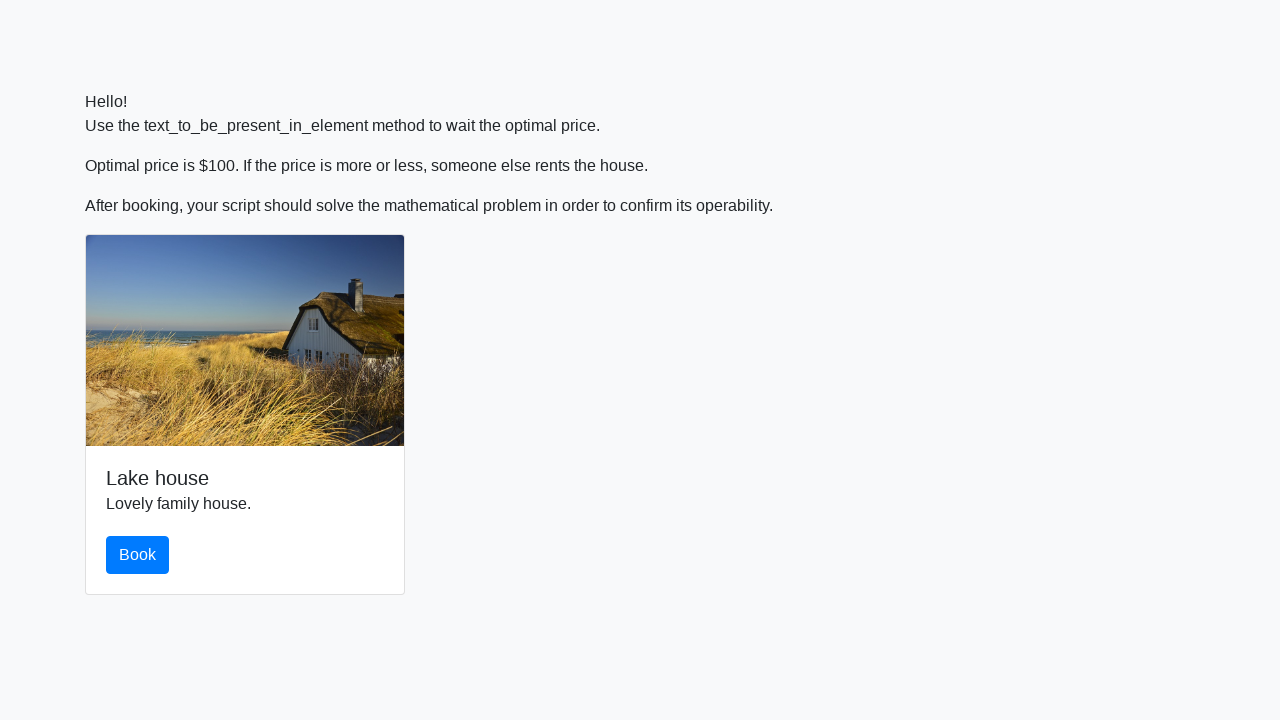

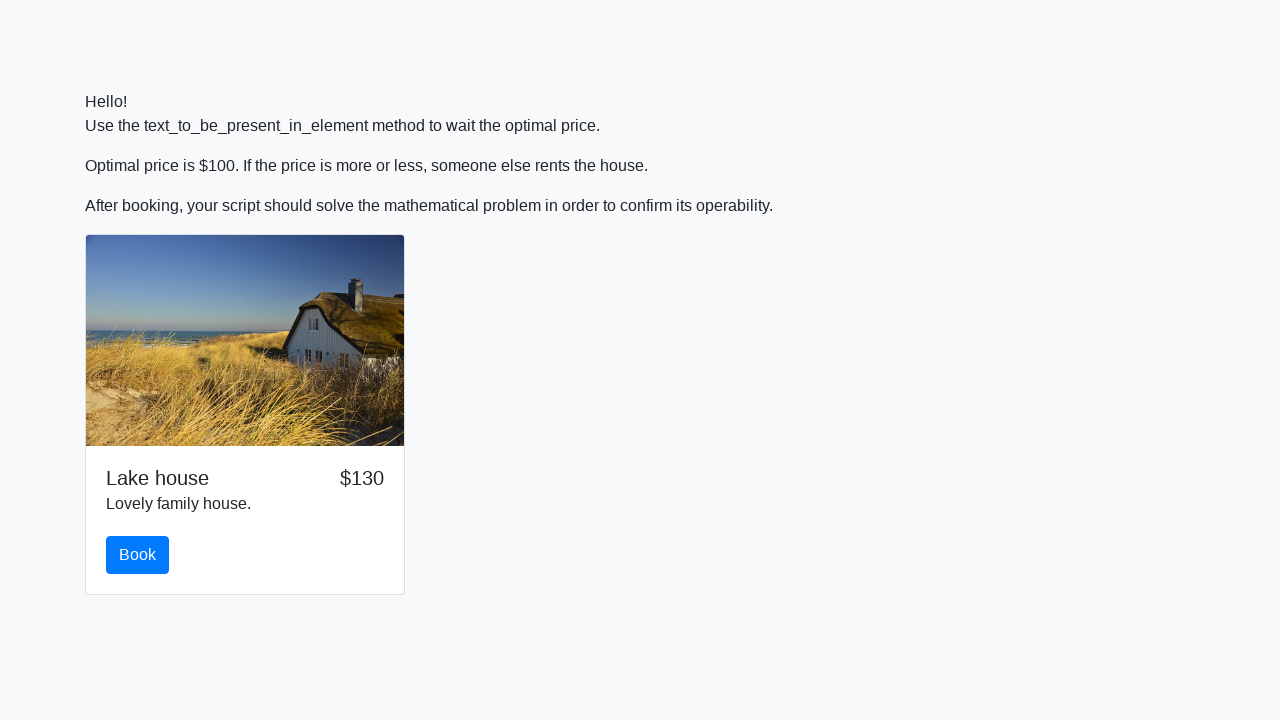